Tests searchable dropdown by selecting Algeria and Benin countries from the dropdown list

Starting URL: https://react.semantic-ui.com/maximize/dropdown-example-search-selection/

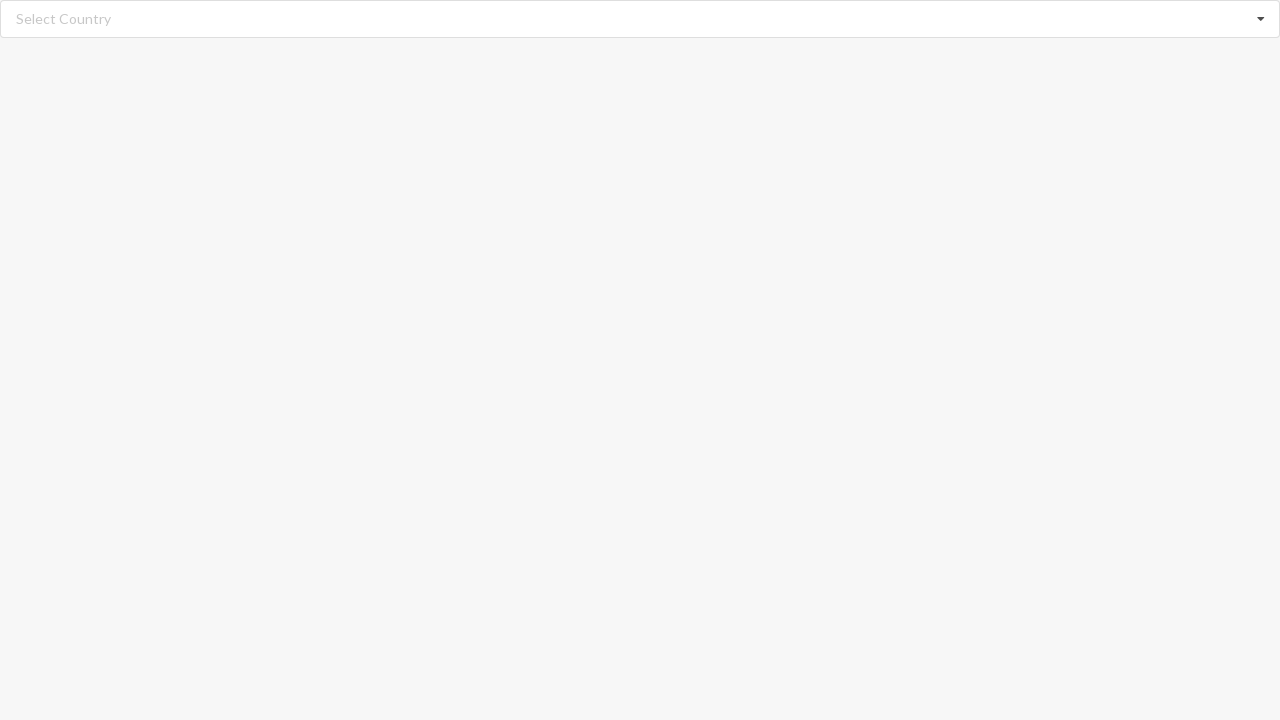

Clicked dropdown to open country selection list at (640, 19) on div.dropdown
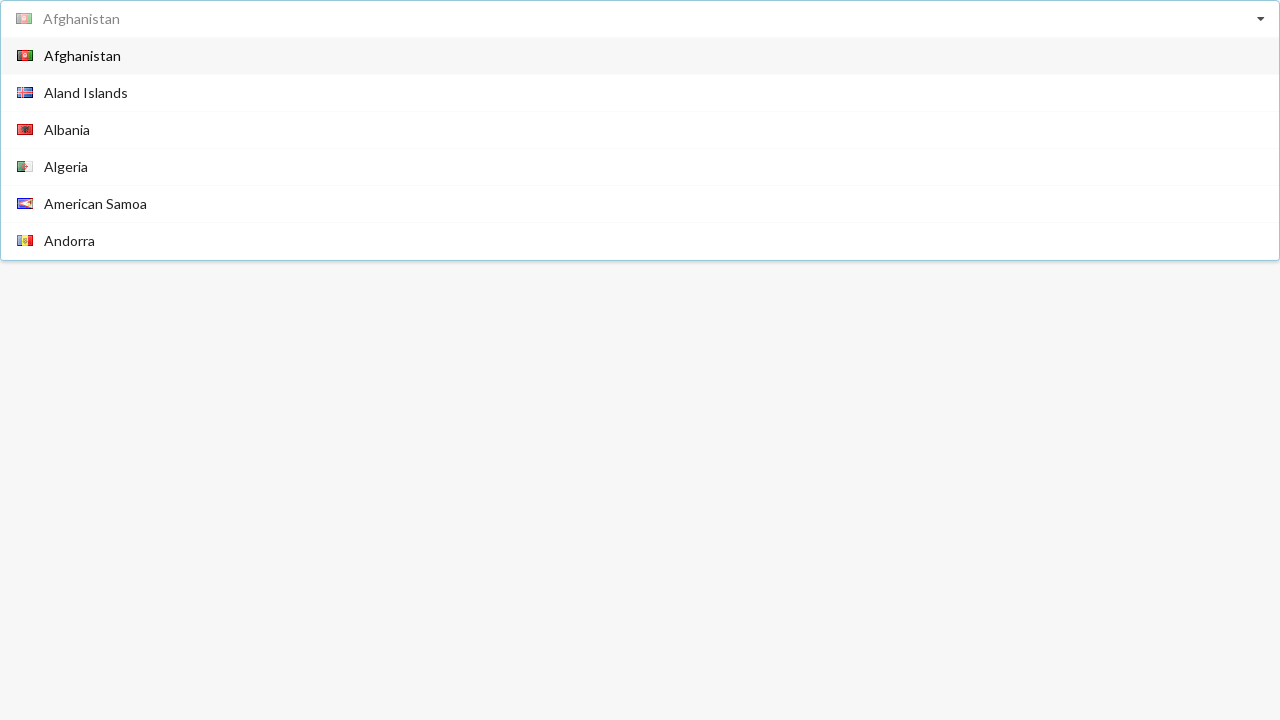

Dropdown menu items loaded
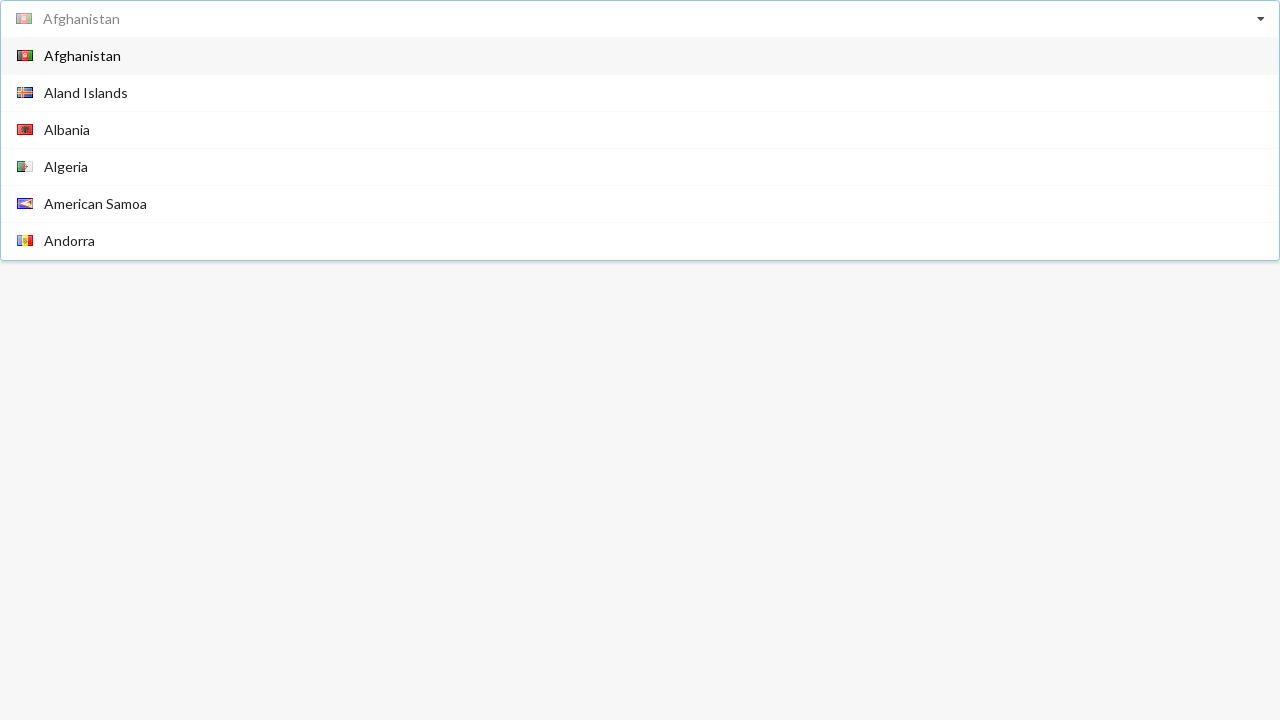

Selected Algeria from dropdown list at (66, 166) on div.item>span.text:has-text('Algeria')
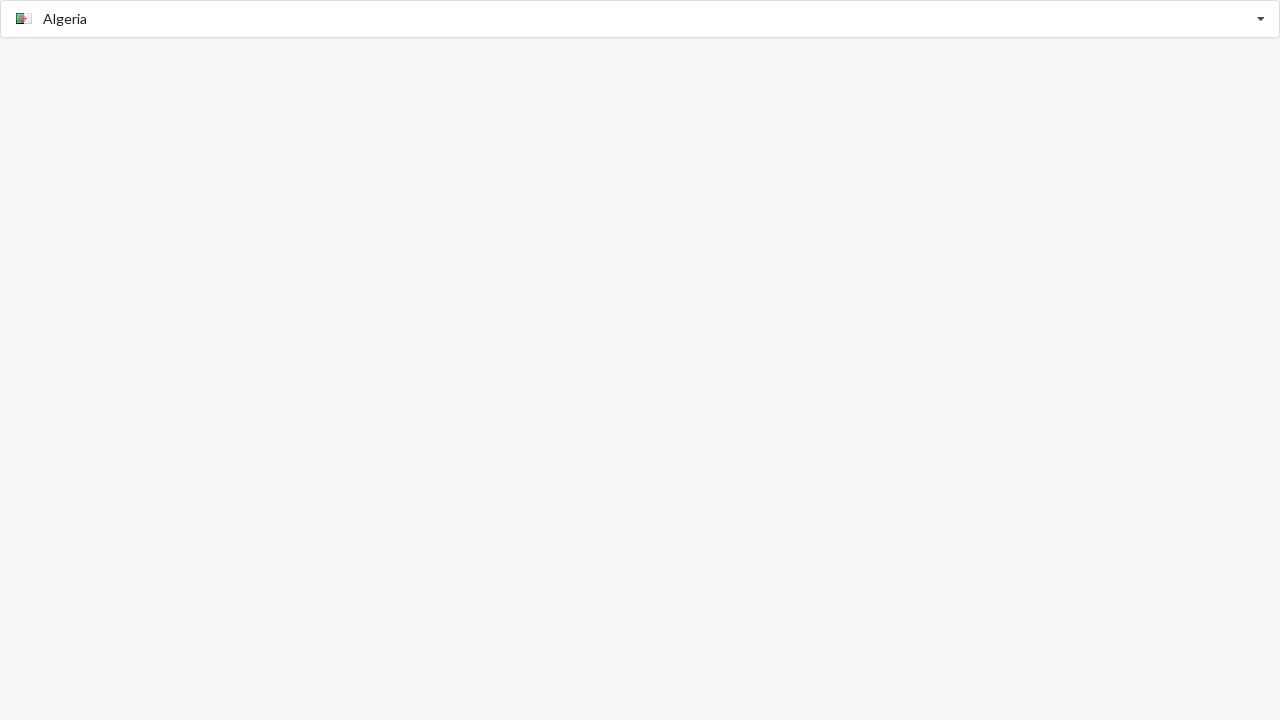

Verified Algeria is selected in the dropdown
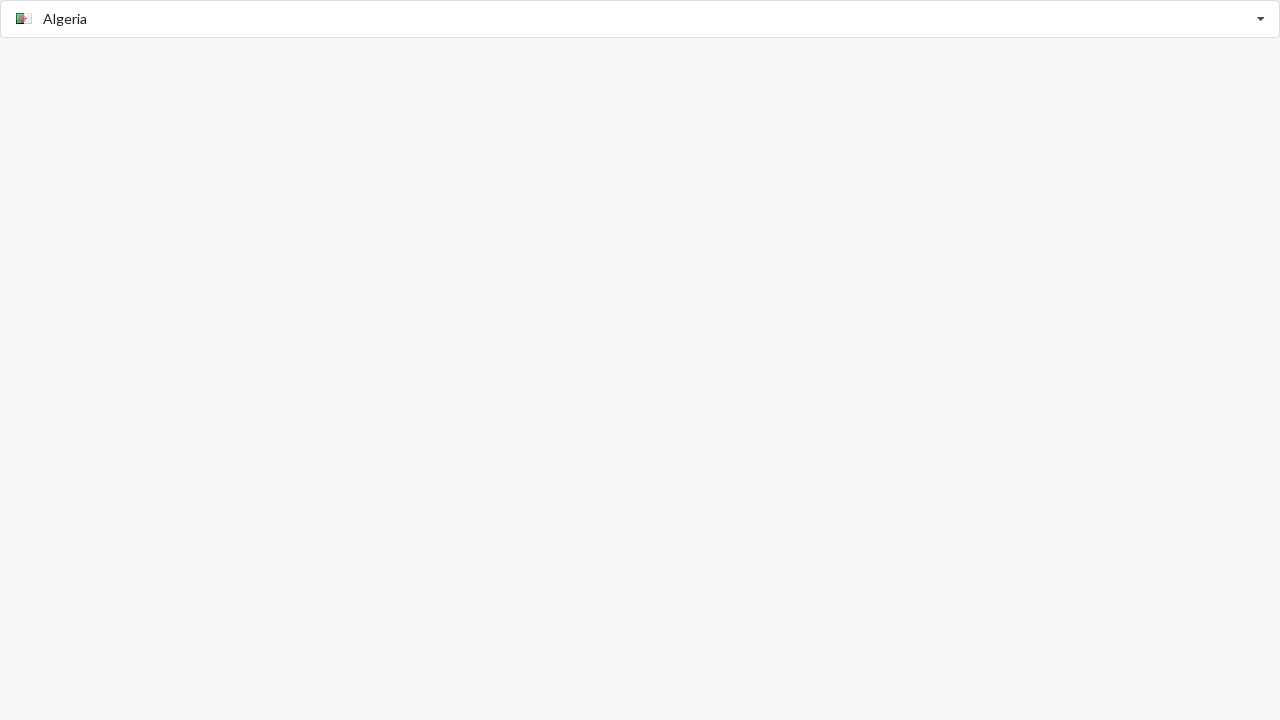

Clicked dropdown to open country selection list again at (640, 19) on div.dropdown
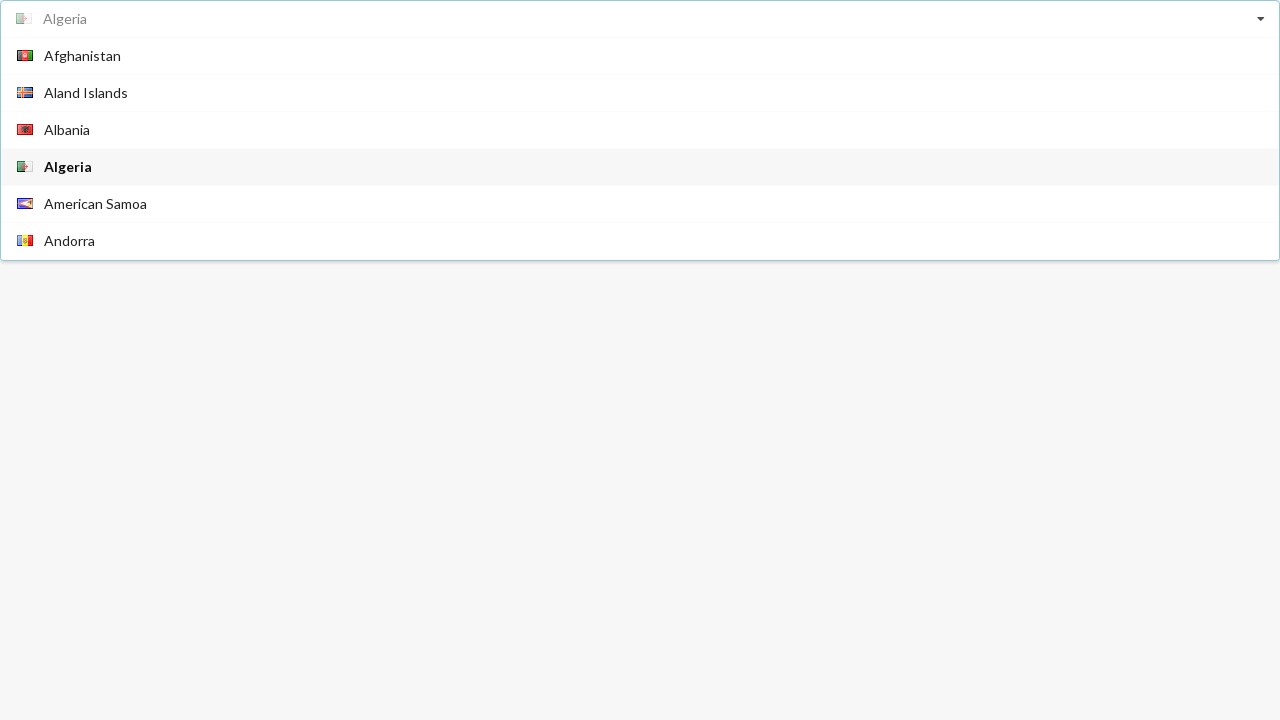

Dropdown menu items loaded
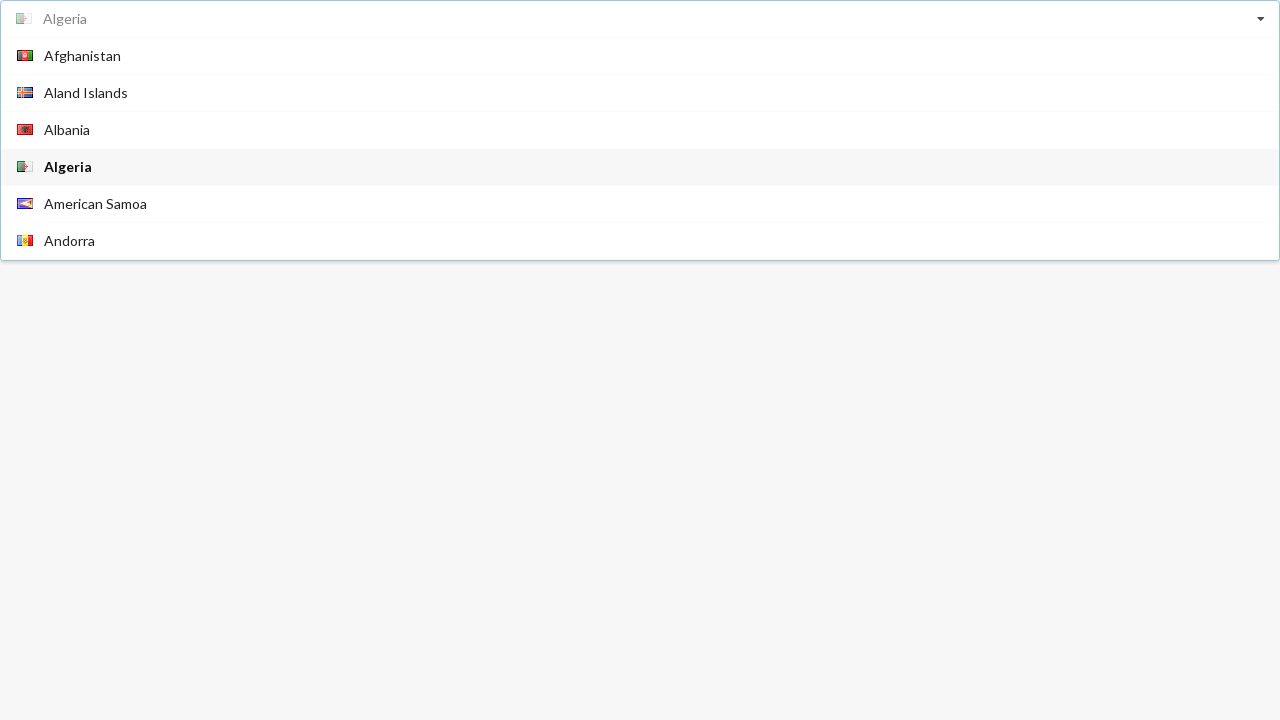

Selected Benin from dropdown list at (62, 242) on div.item>span.text:has-text('Benin')
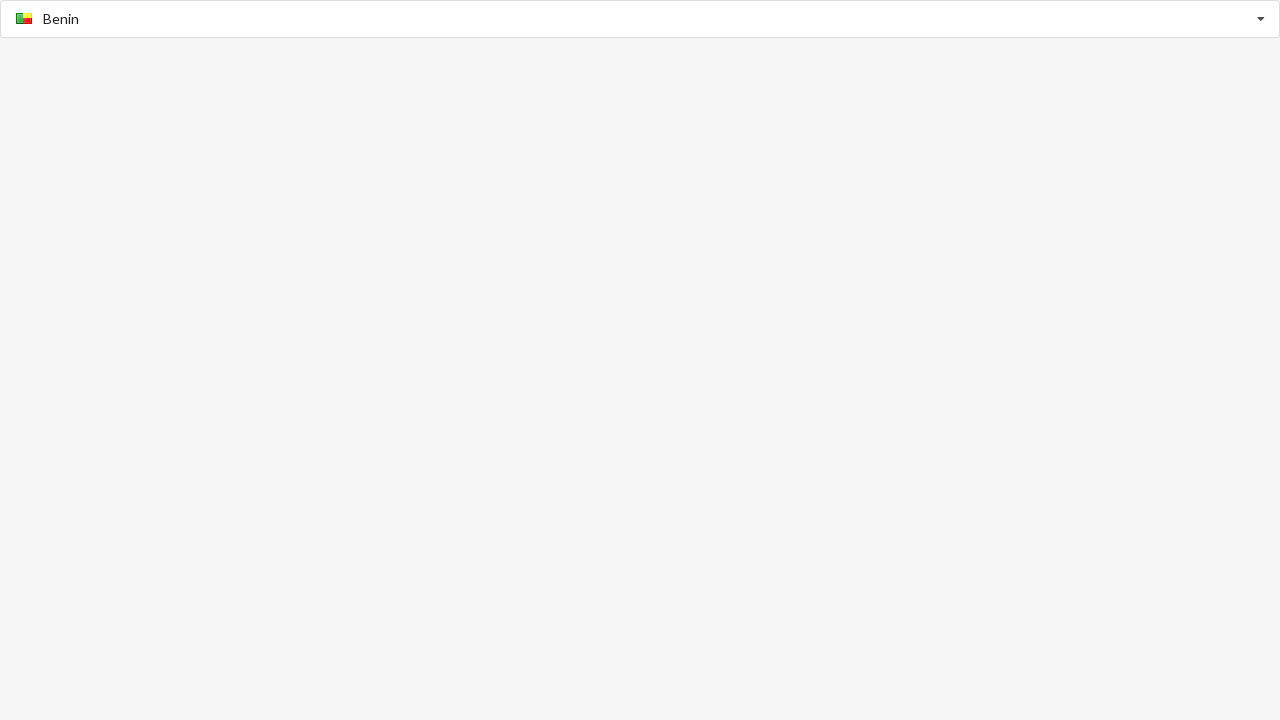

Verified Benin is selected in the dropdown
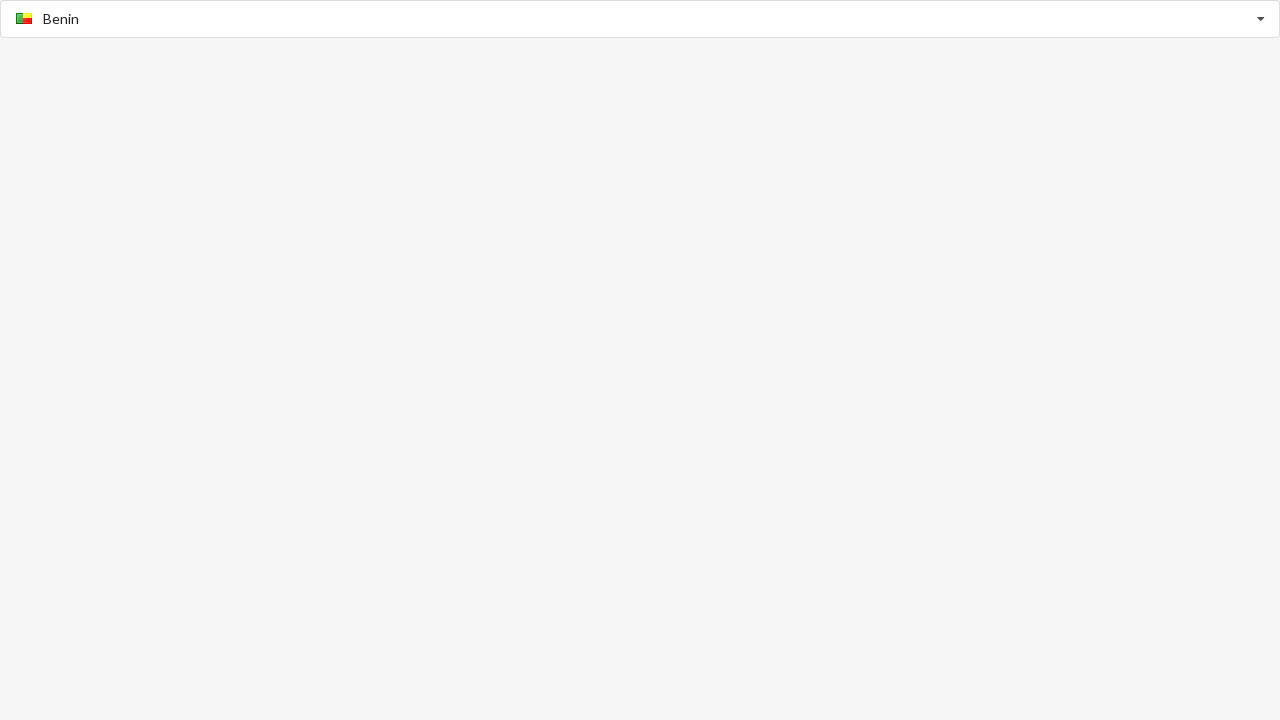

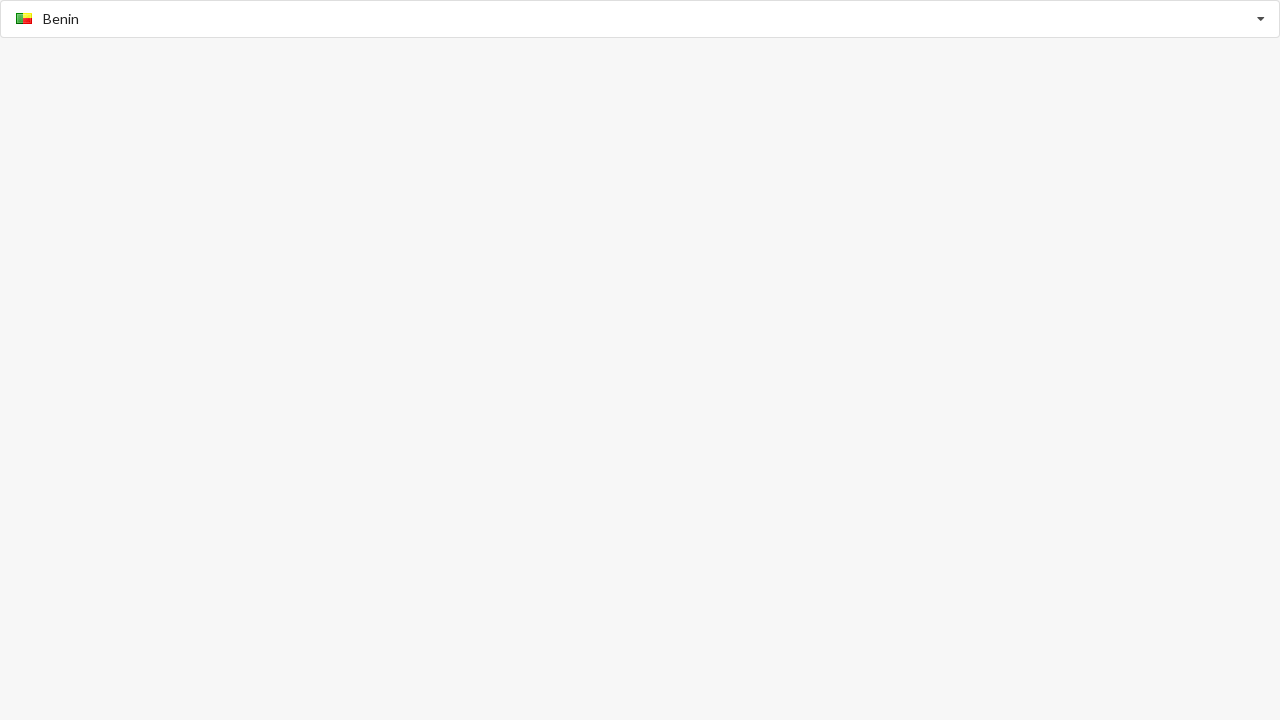